Tests input form functionality on LeafGround by filling in first name and second name fields

Starting URL: https://www.leafground.com/input.xhtml

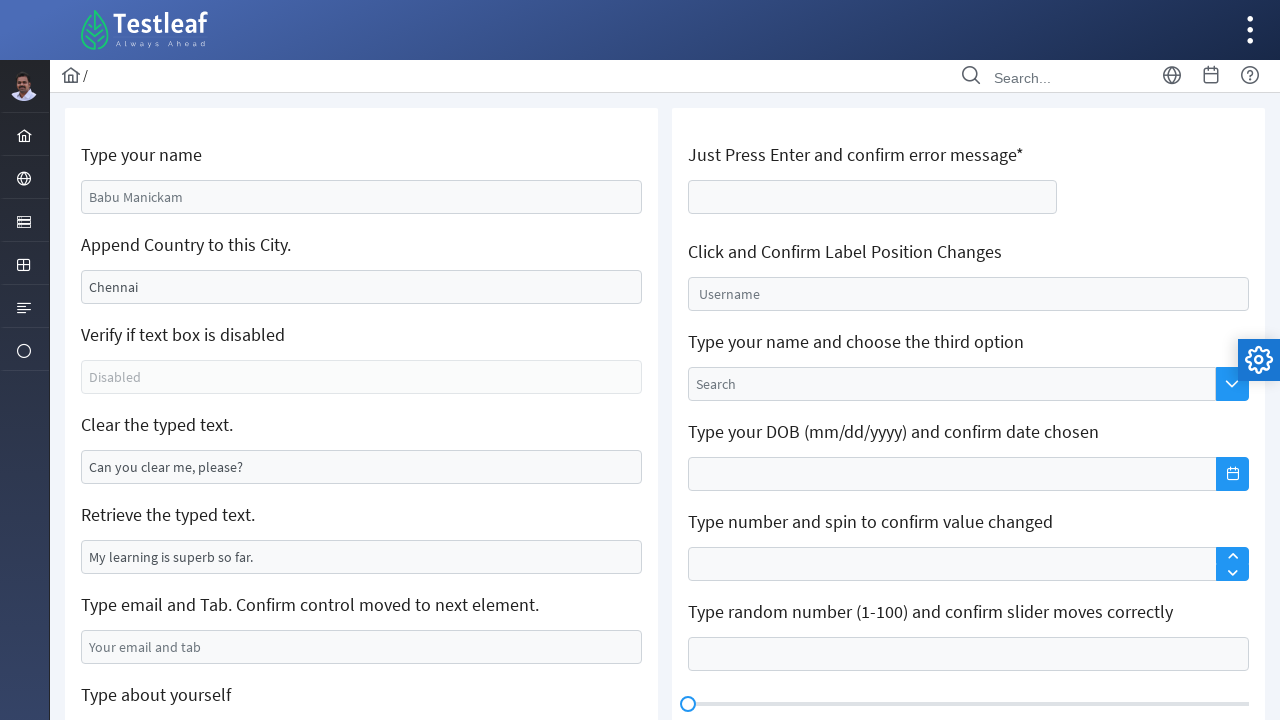

Filled first name field with 'satheesh' on #j_idt88\:name
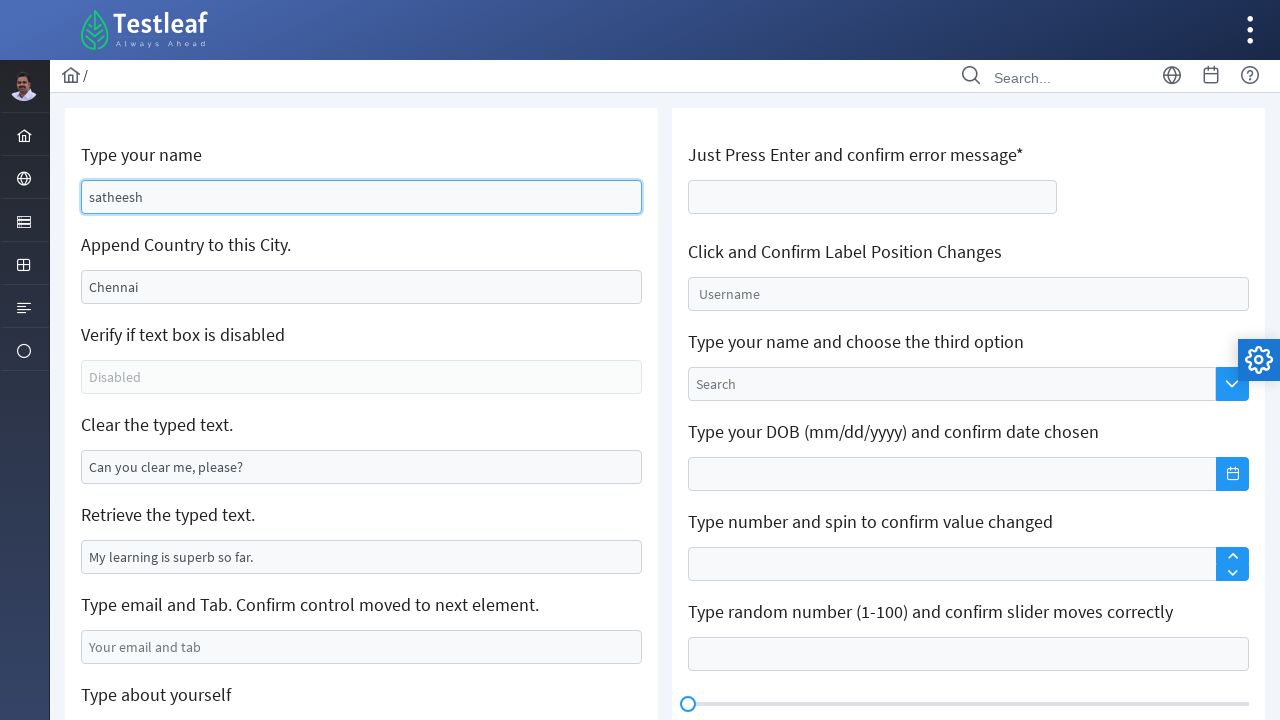

Filled second name field with 'salem' on #j_idt88\:j_idt91
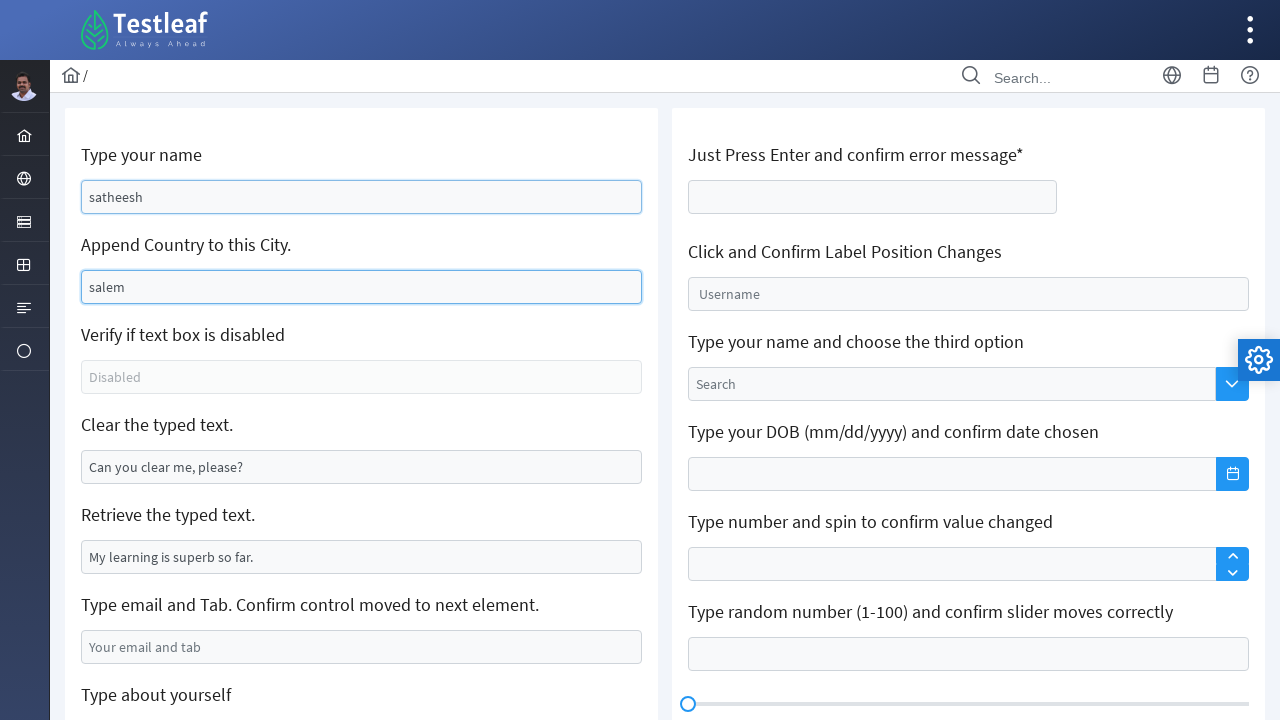

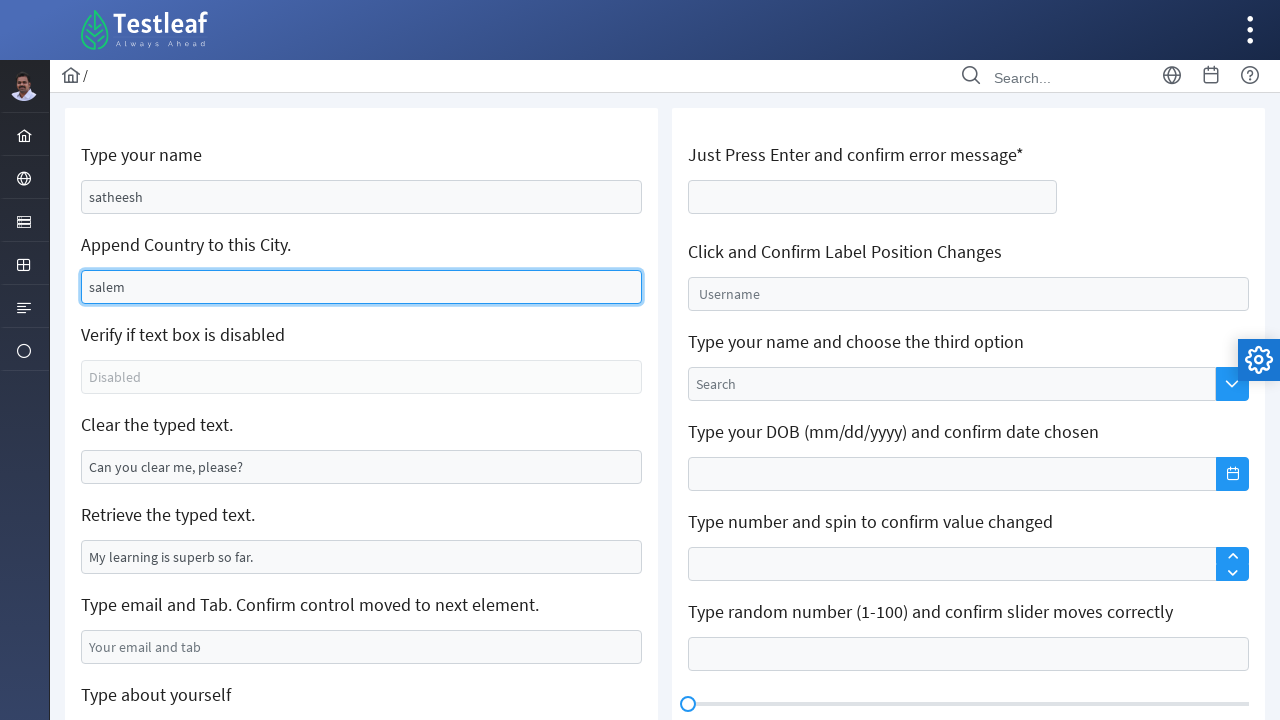